Tests table handling by verifying the number of rows and columns, then iterates through pagination to read data from all pages of the table

Starting URL: https://testautomationpractice.blogspot.com/

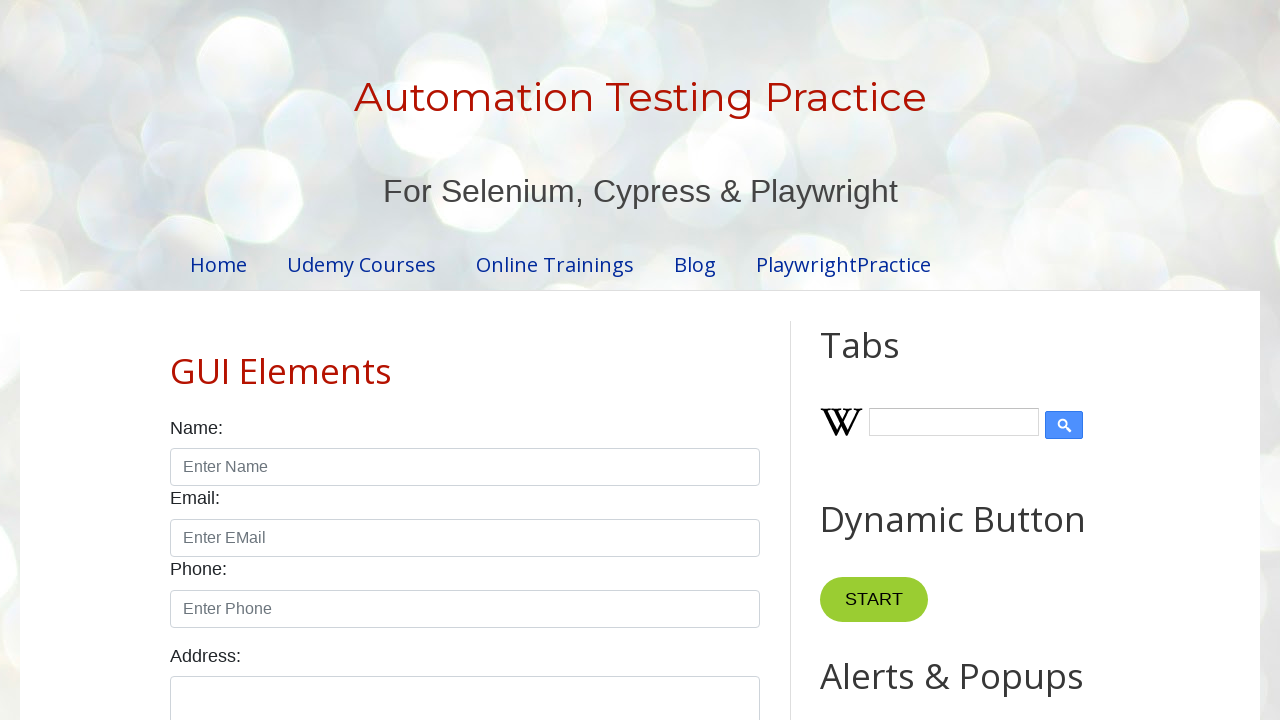

Located the product table element
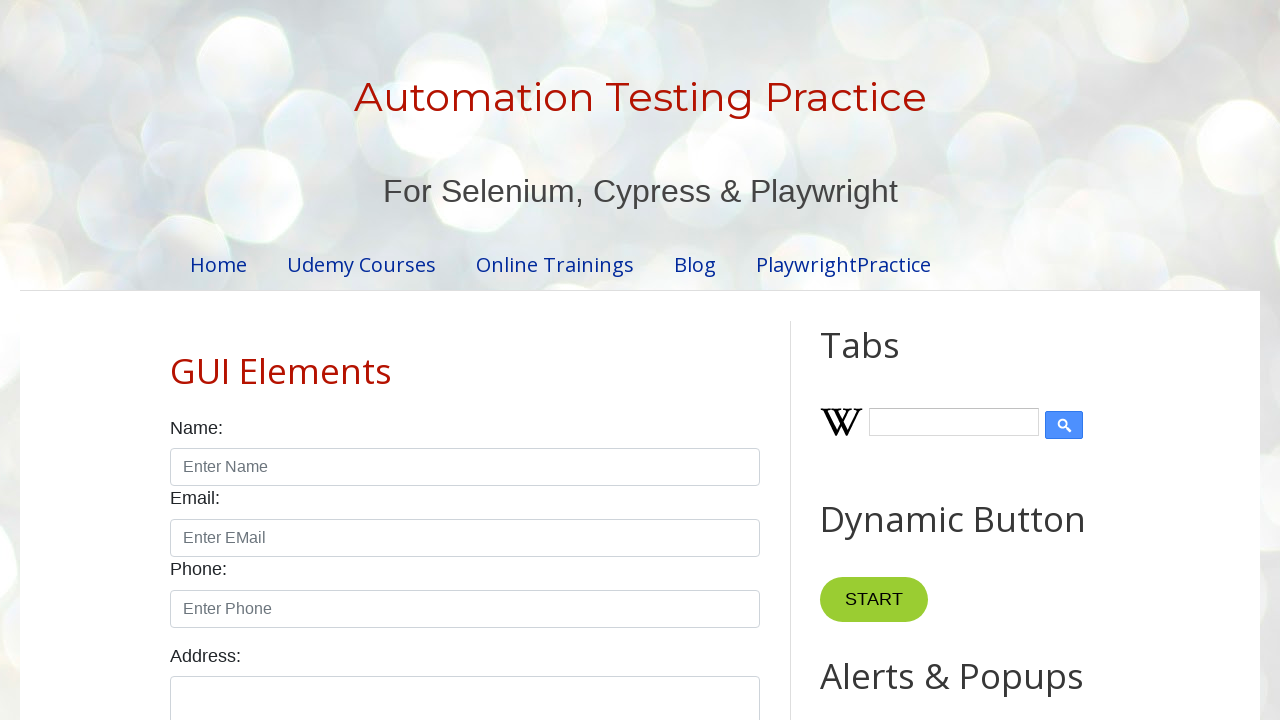

Located table header columns
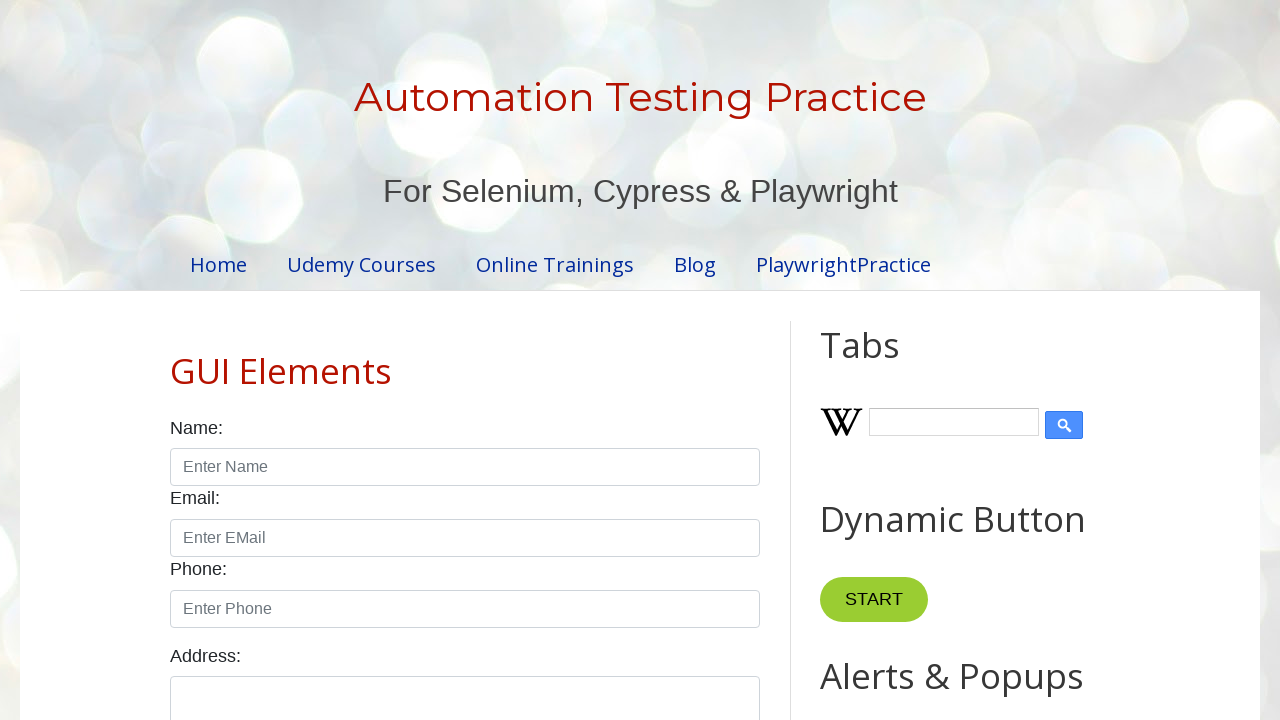

Located table body rows
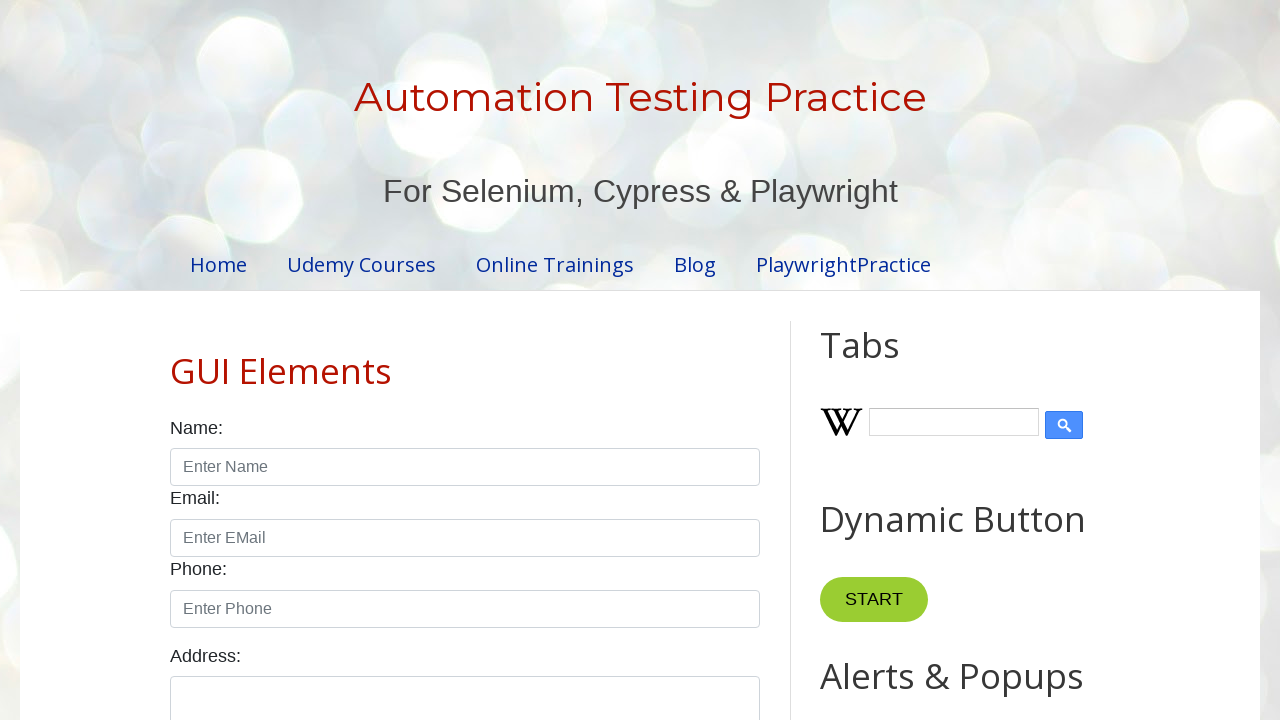

Waited for product table to be visible
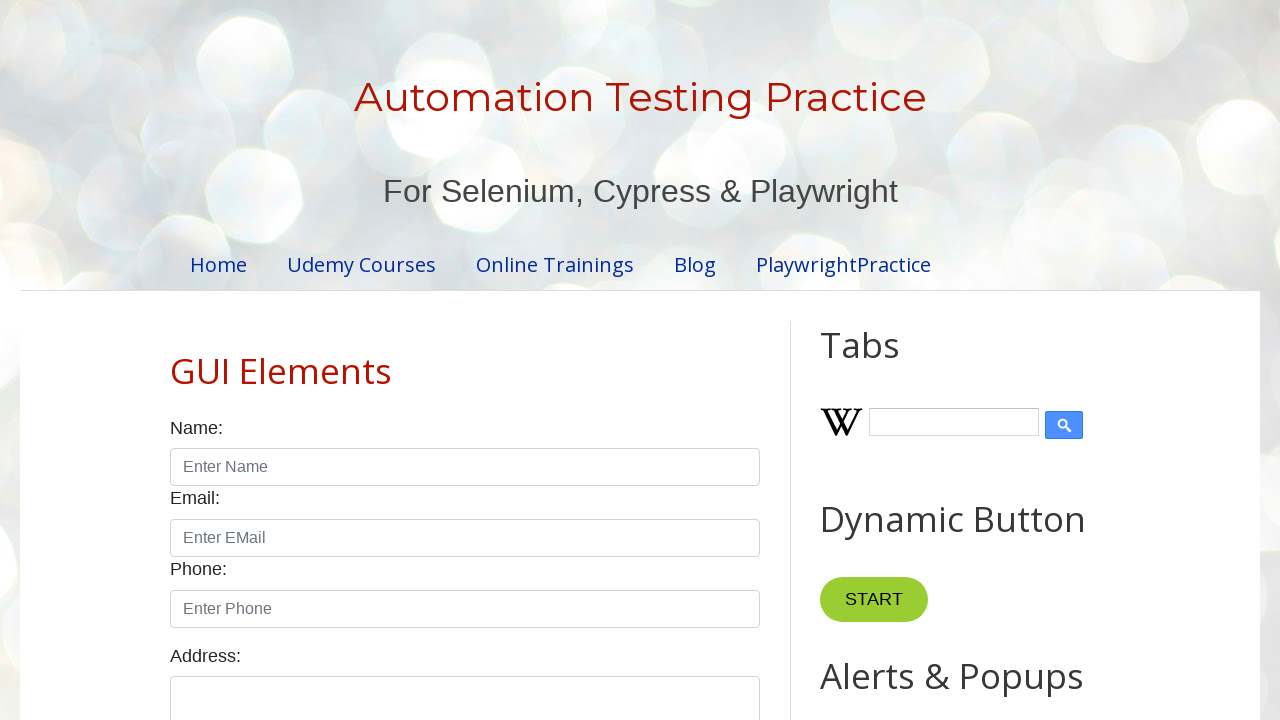

Verified table has 4 columns
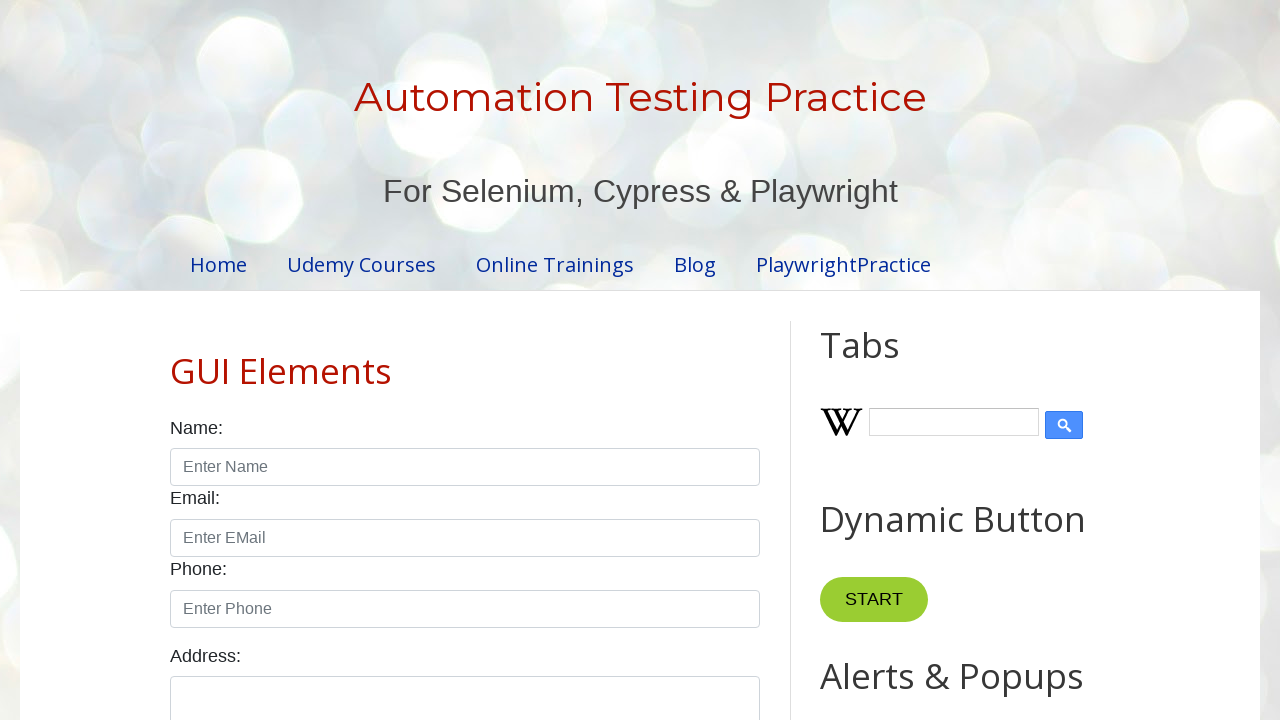

Verified table has 5 rows
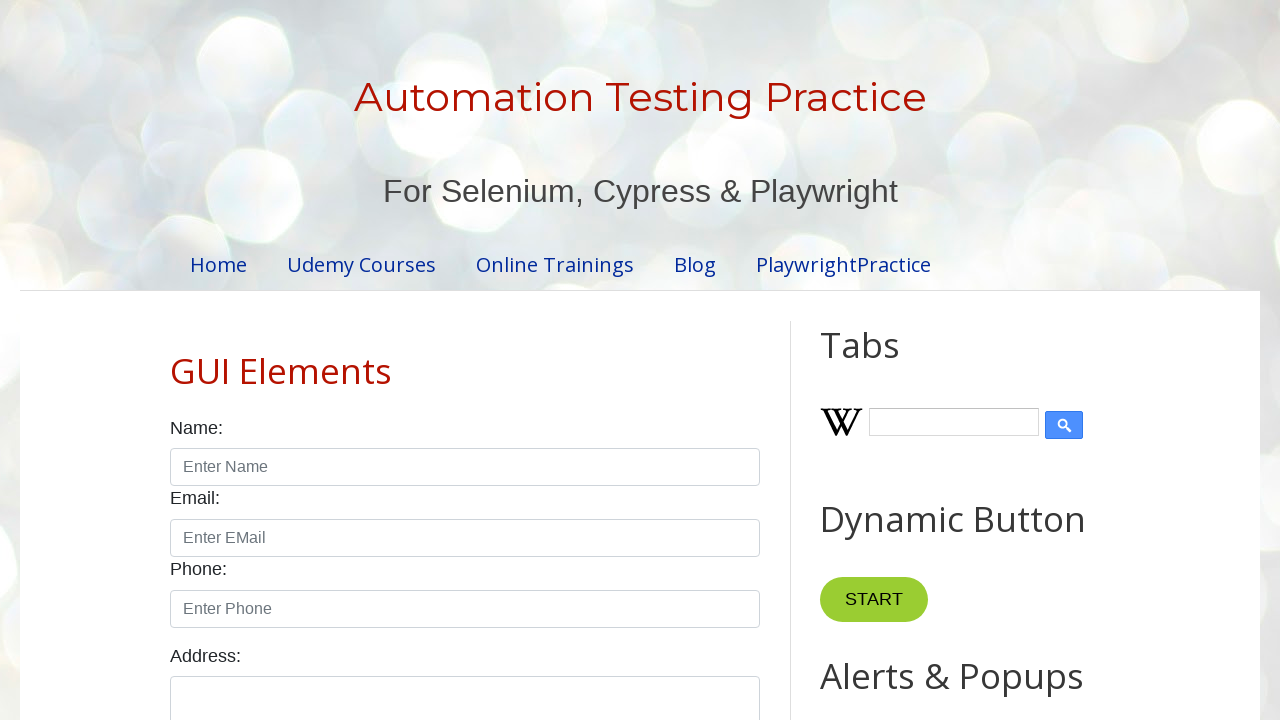

Located pagination links
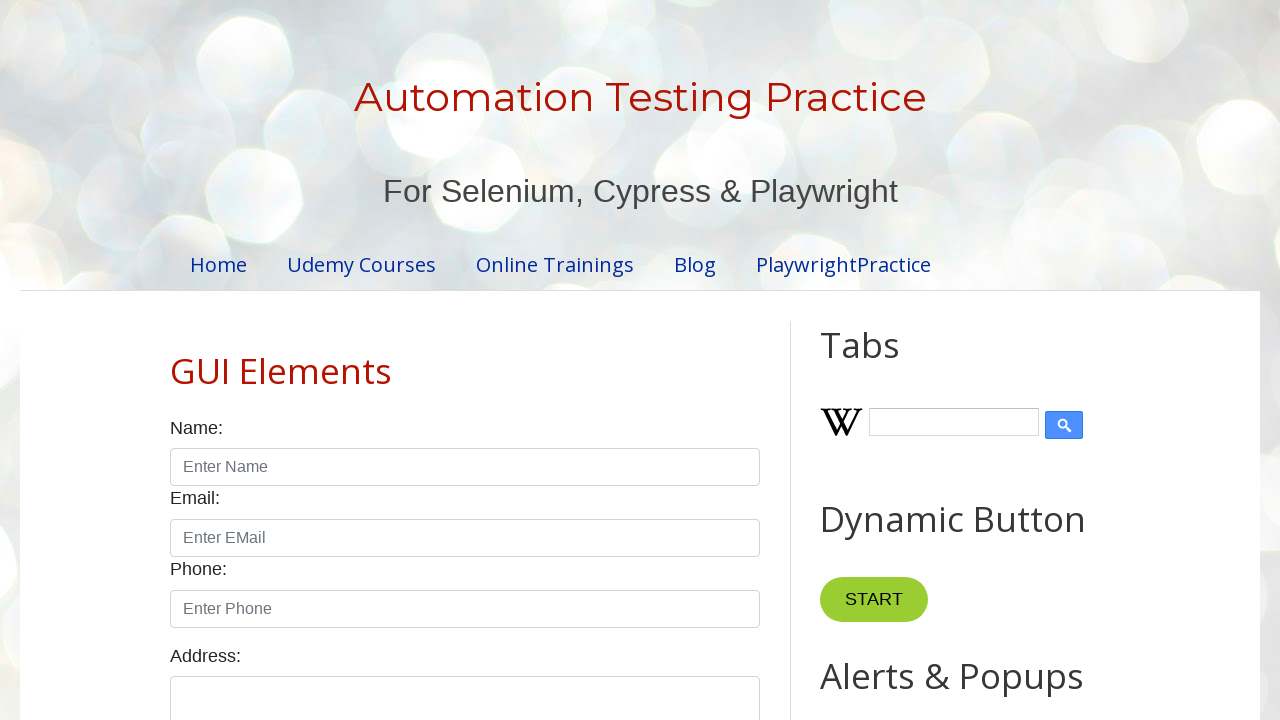

Found 4 pagination links
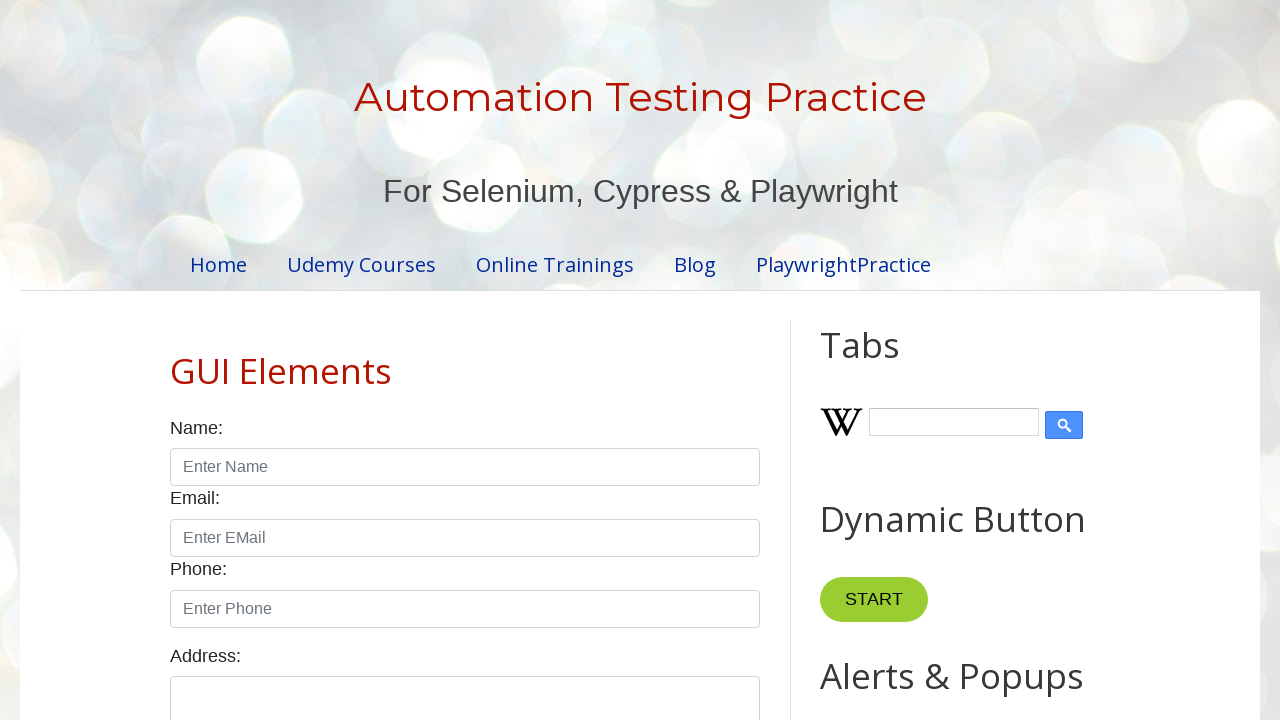

Clicked pagination link 1 at (456, 361) on .pagination li a >> nth=1
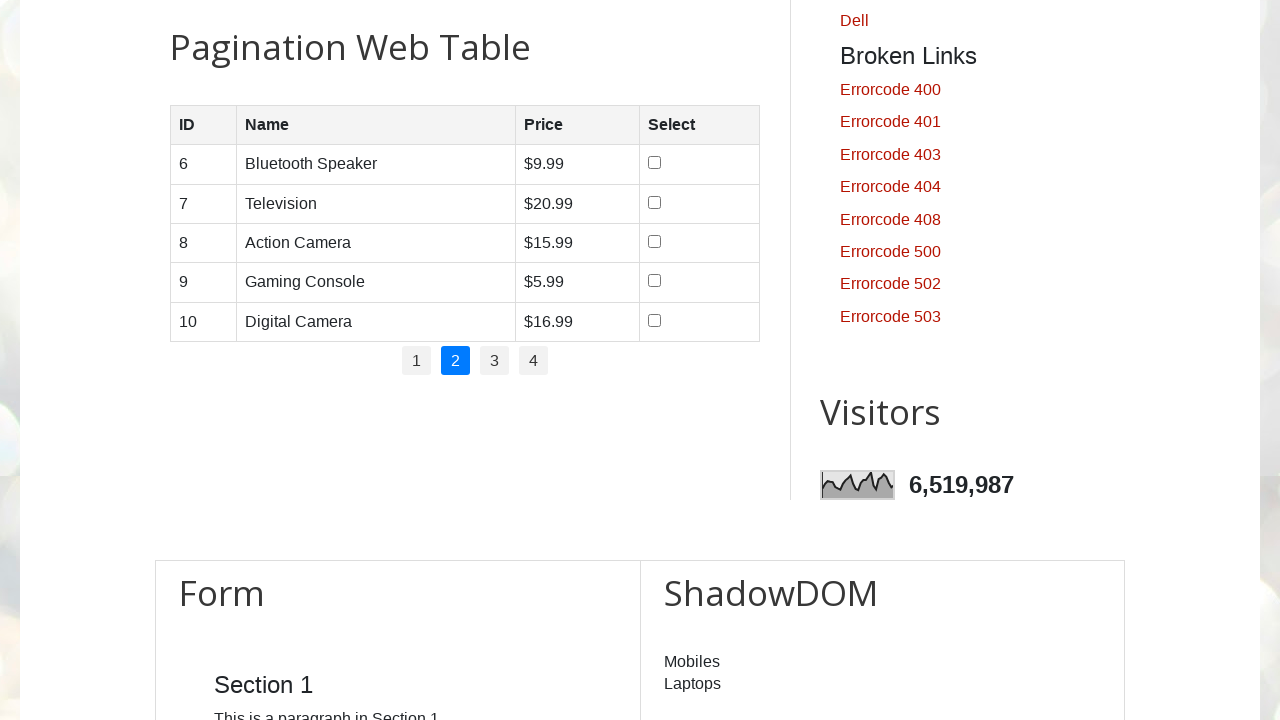

Waited for page 1 to load
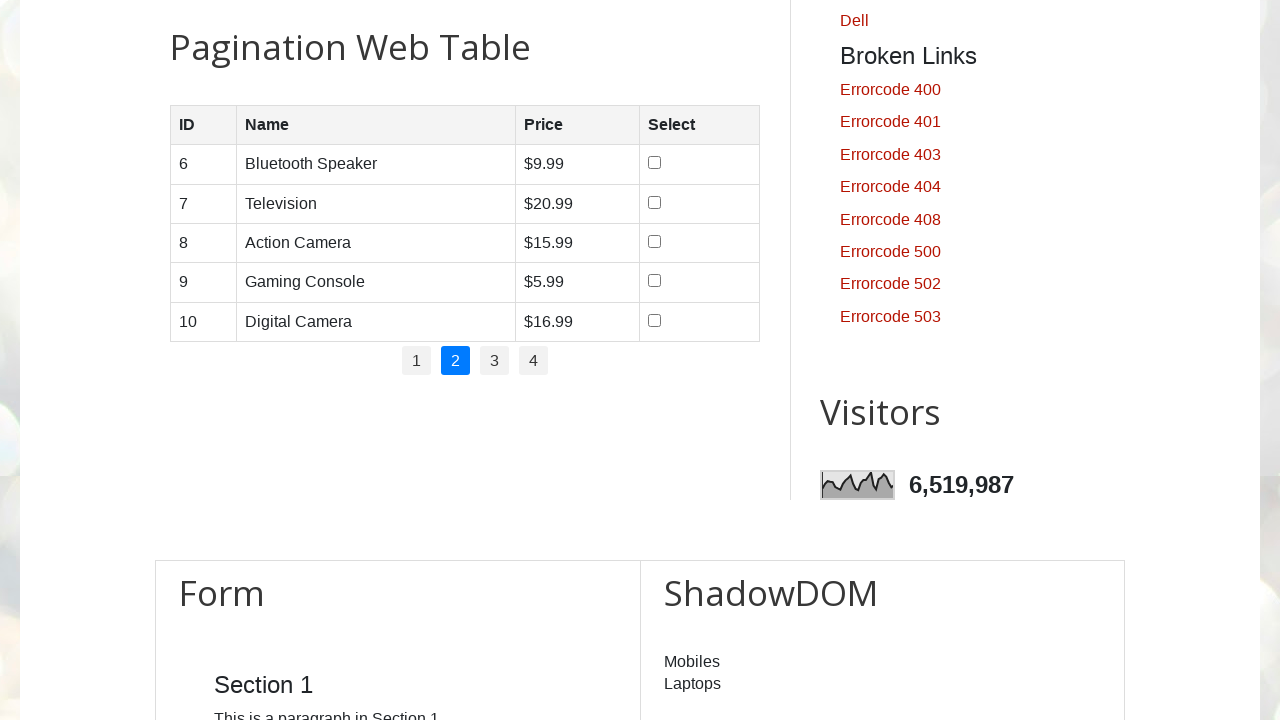

Clicked pagination link 2 at (494, 361) on .pagination li a >> nth=2
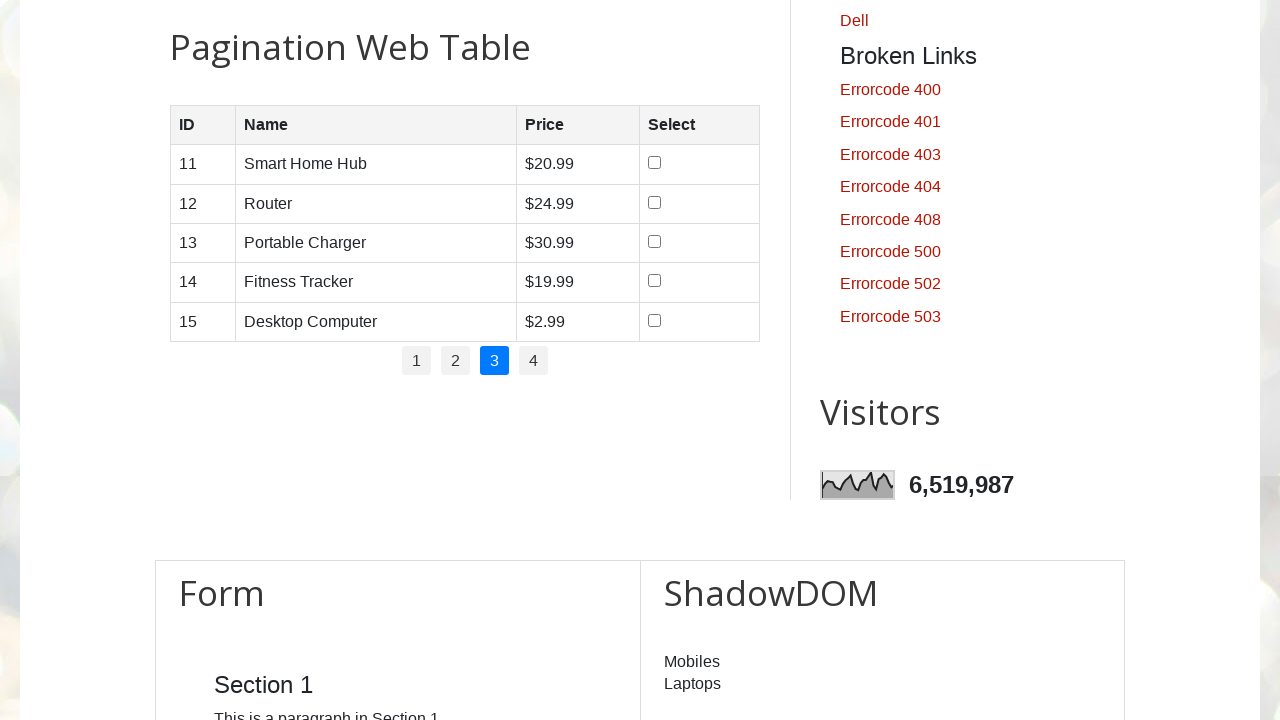

Waited for page 2 to load
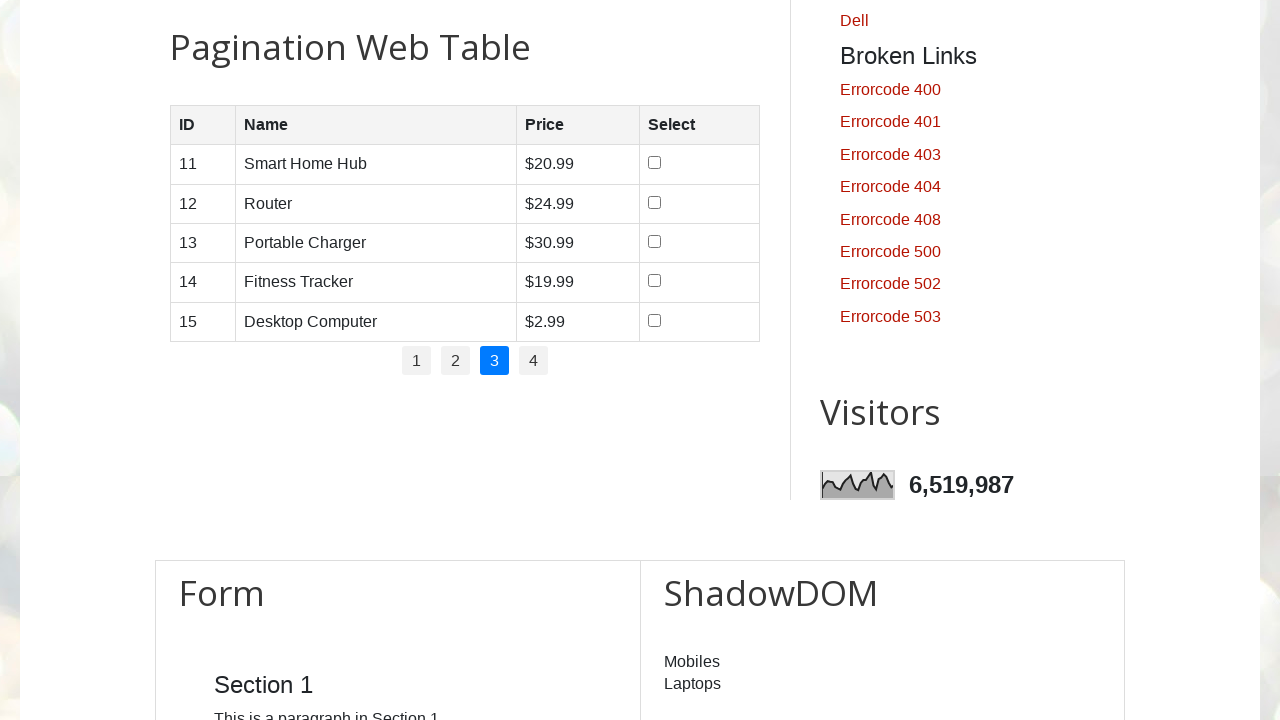

Clicked pagination link 3 at (534, 361) on .pagination li a >> nth=3
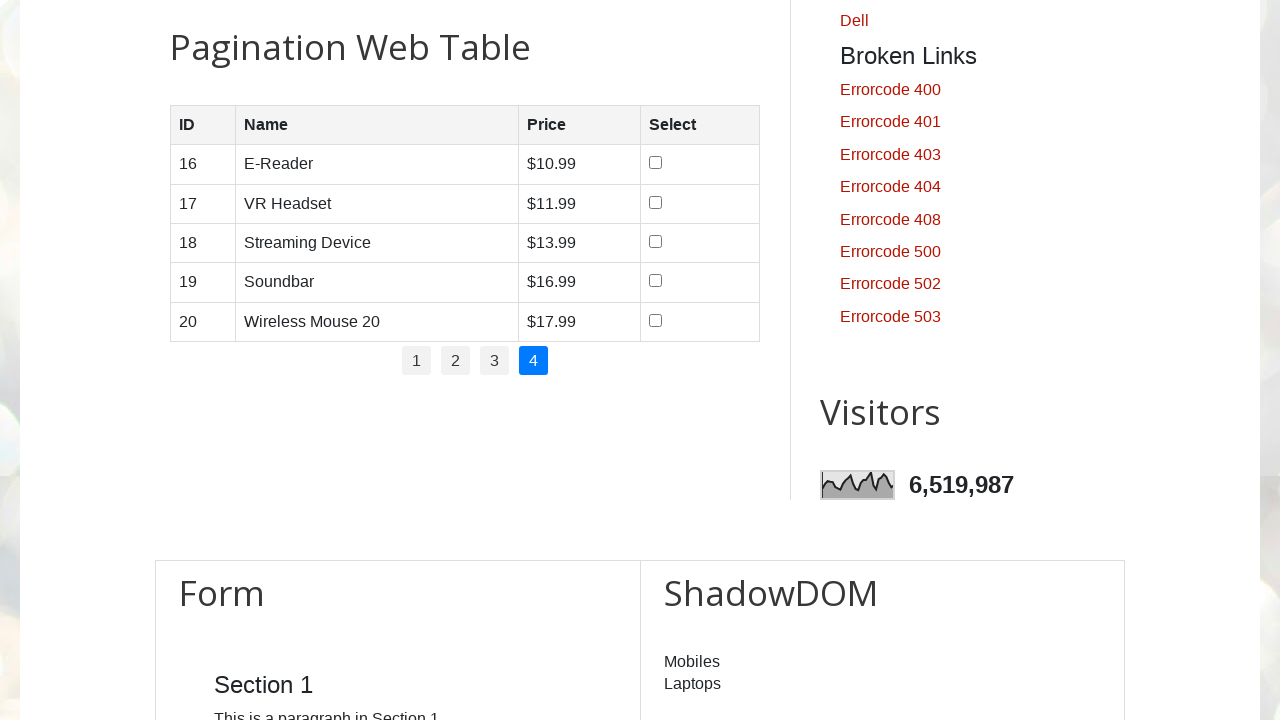

Waited for page 3 to load
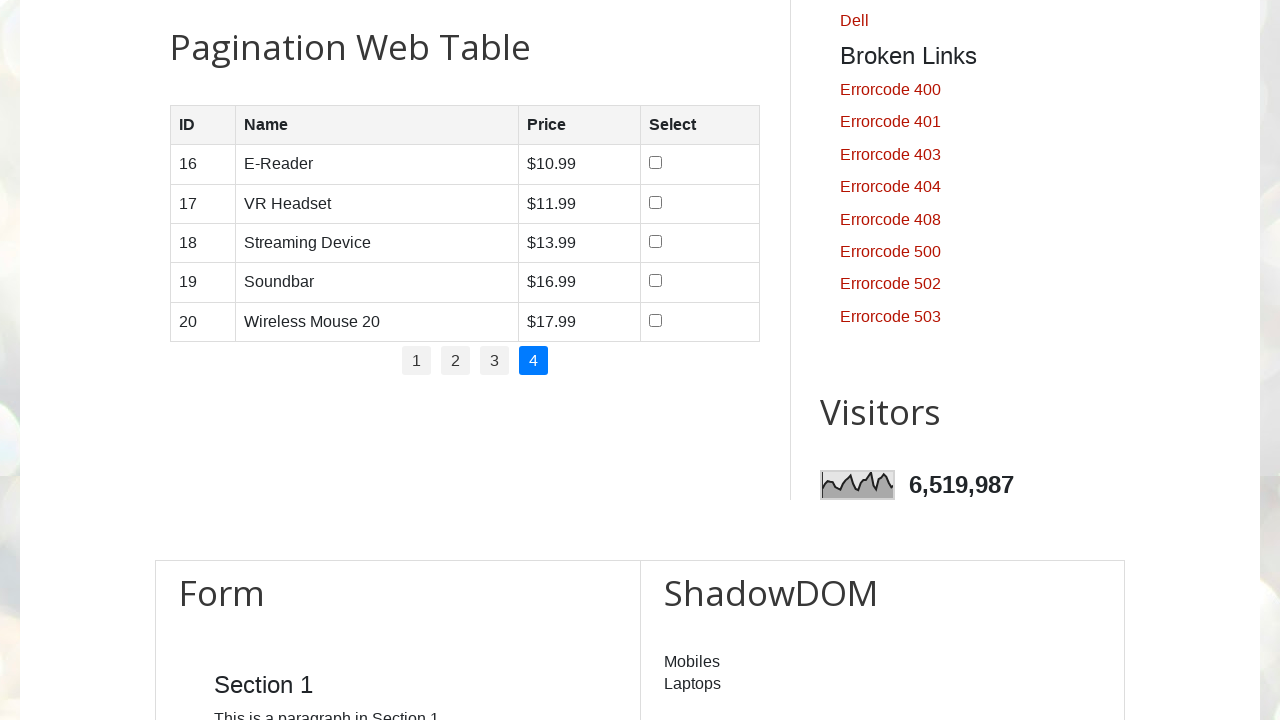

Waited 2 seconds after completing pagination
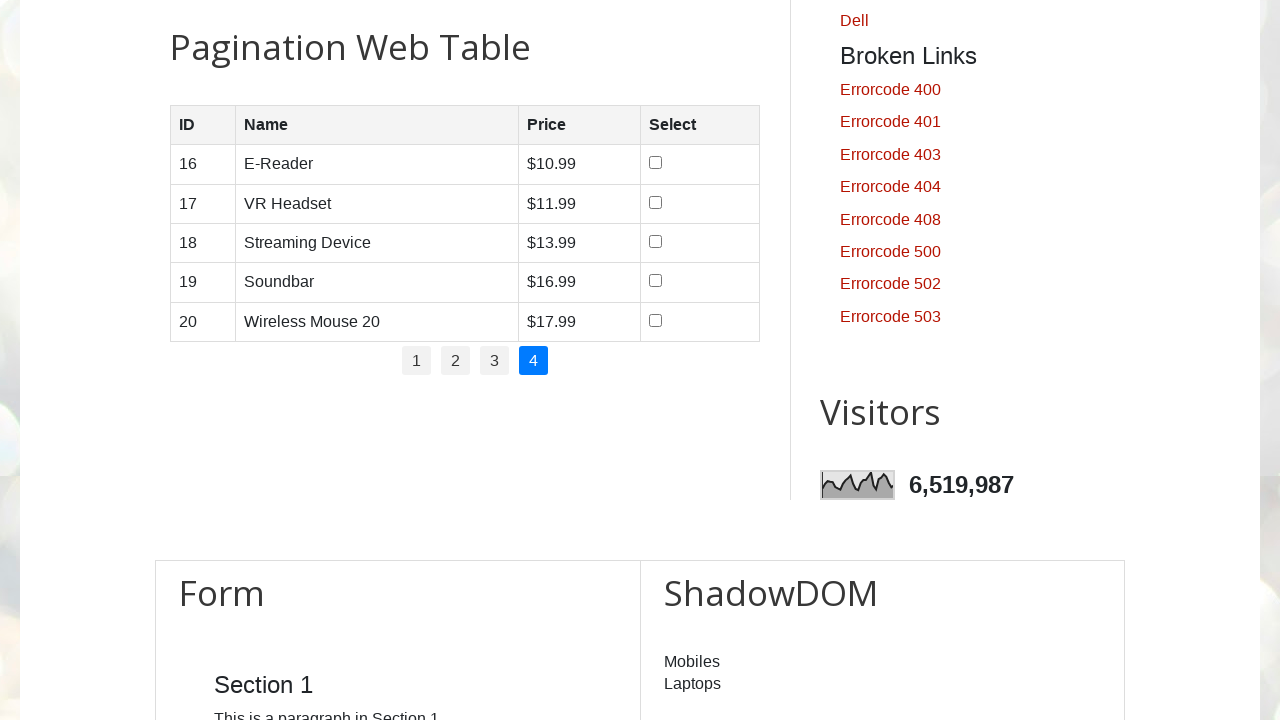

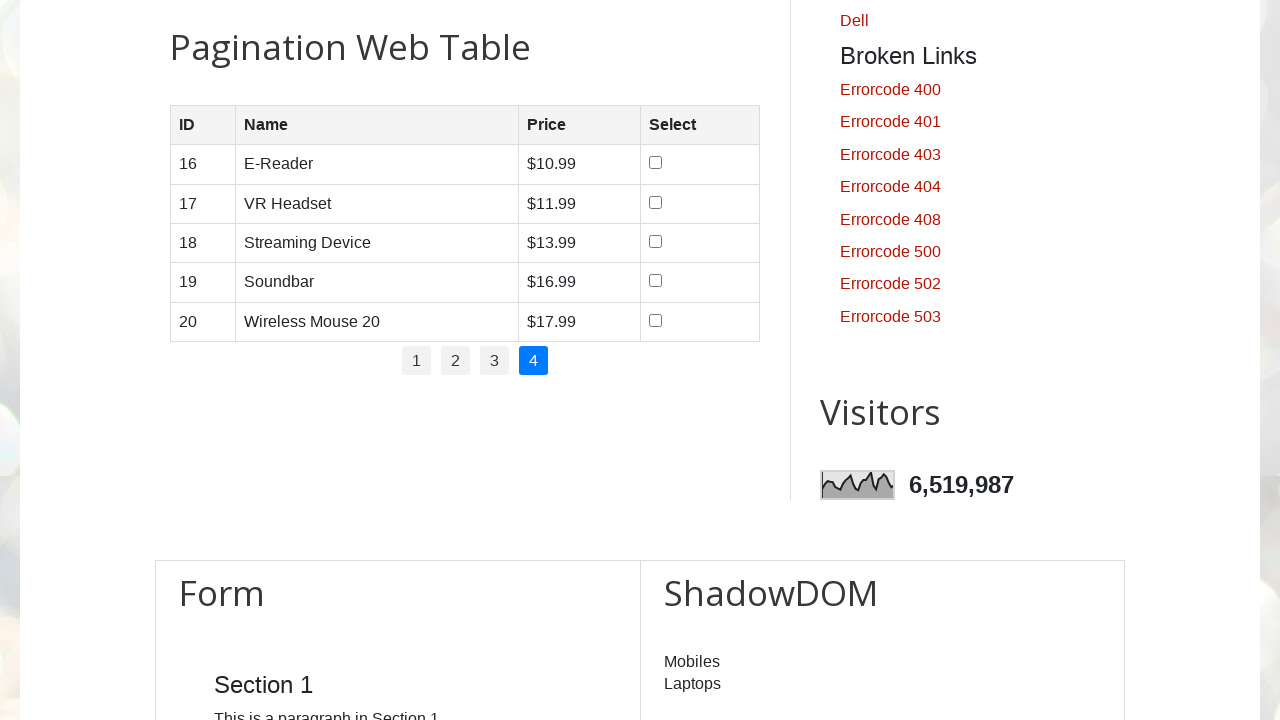